Tests the jQuery UI datepicker widget by clicking on the date input field and selecting a specific date (21) from the calendar popup within an iframe.

Starting URL: https://jqueryui.com/datepicker/#buttonbar

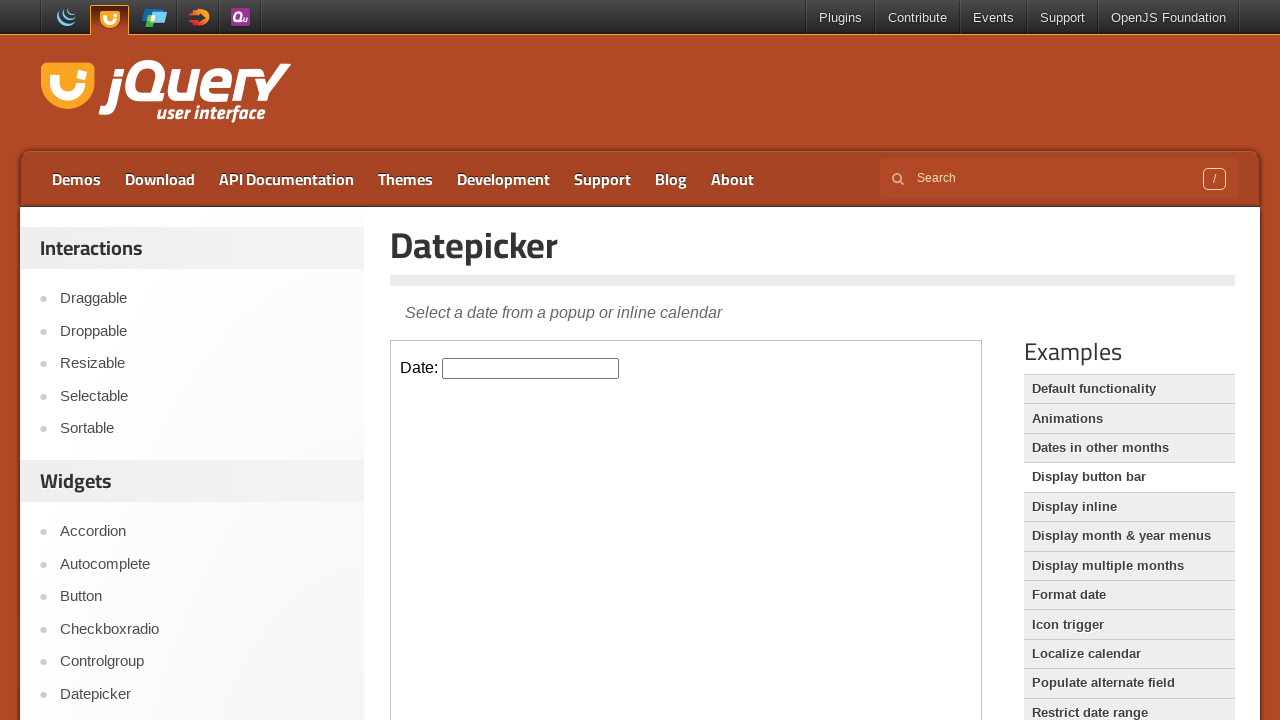

Located the demo iframe containing the datepicker widget
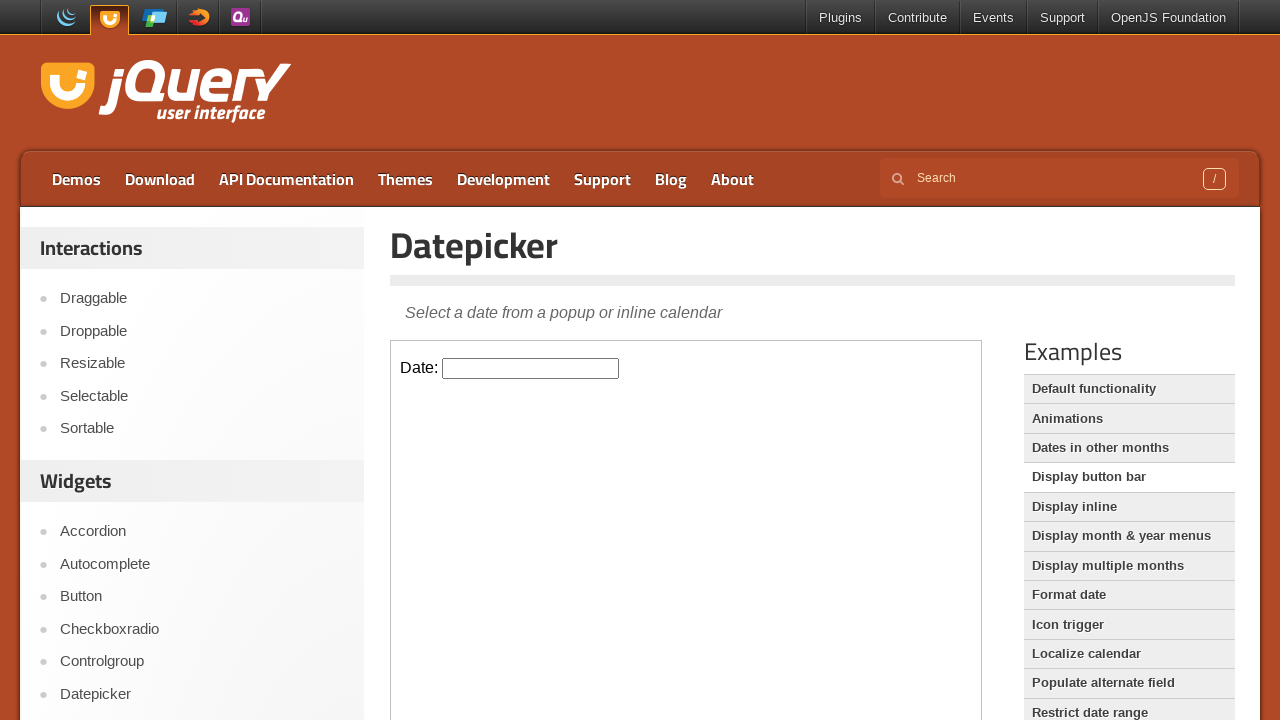

Clicked on the datepicker input field to open the calendar popup at (531, 368) on .demo-frame >> internal:control=enter-frame >> .hasDatepicker
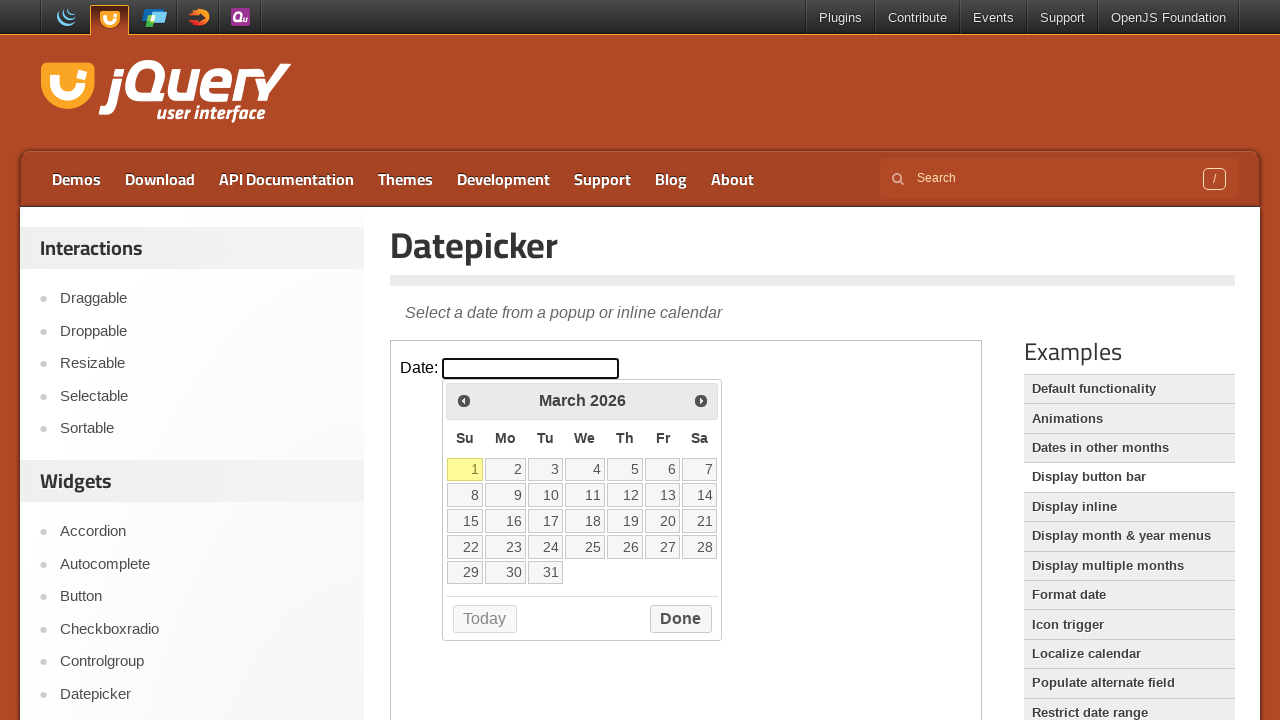

Selected date 21 from the calendar popup at (700, 521) on .demo-frame >> internal:control=enter-frame >> xpath=//td/a[text()='21']
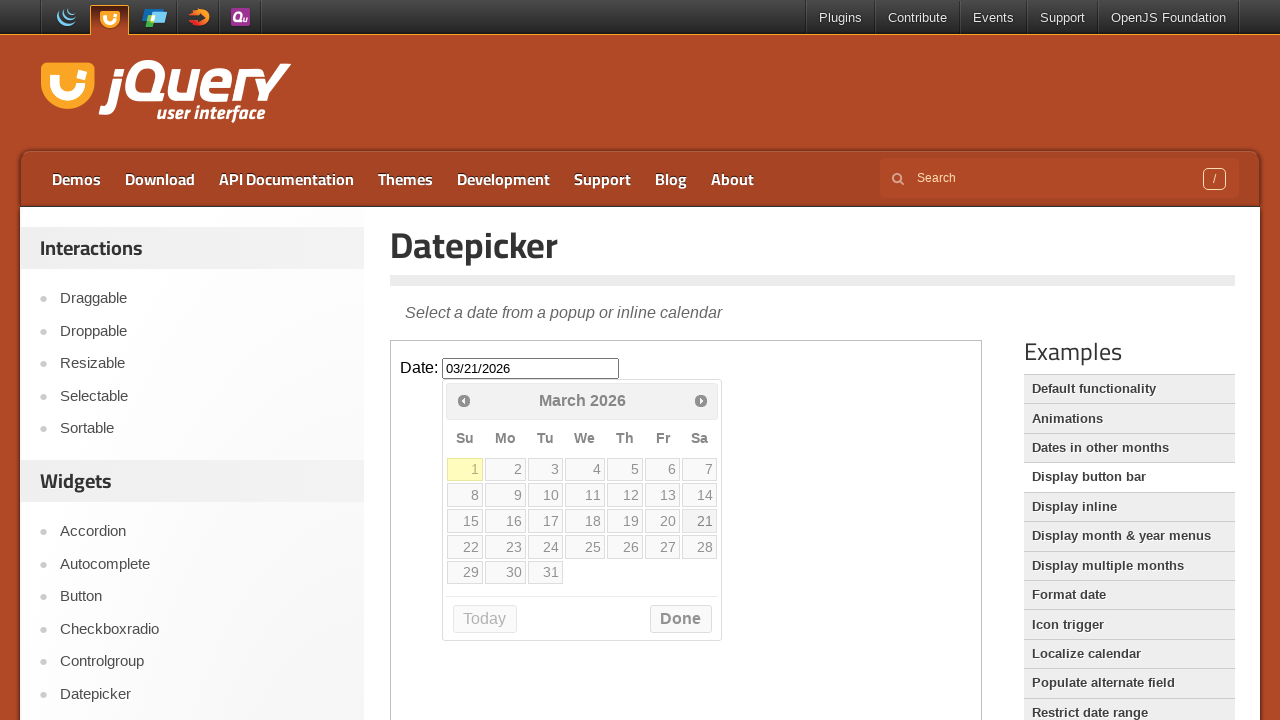

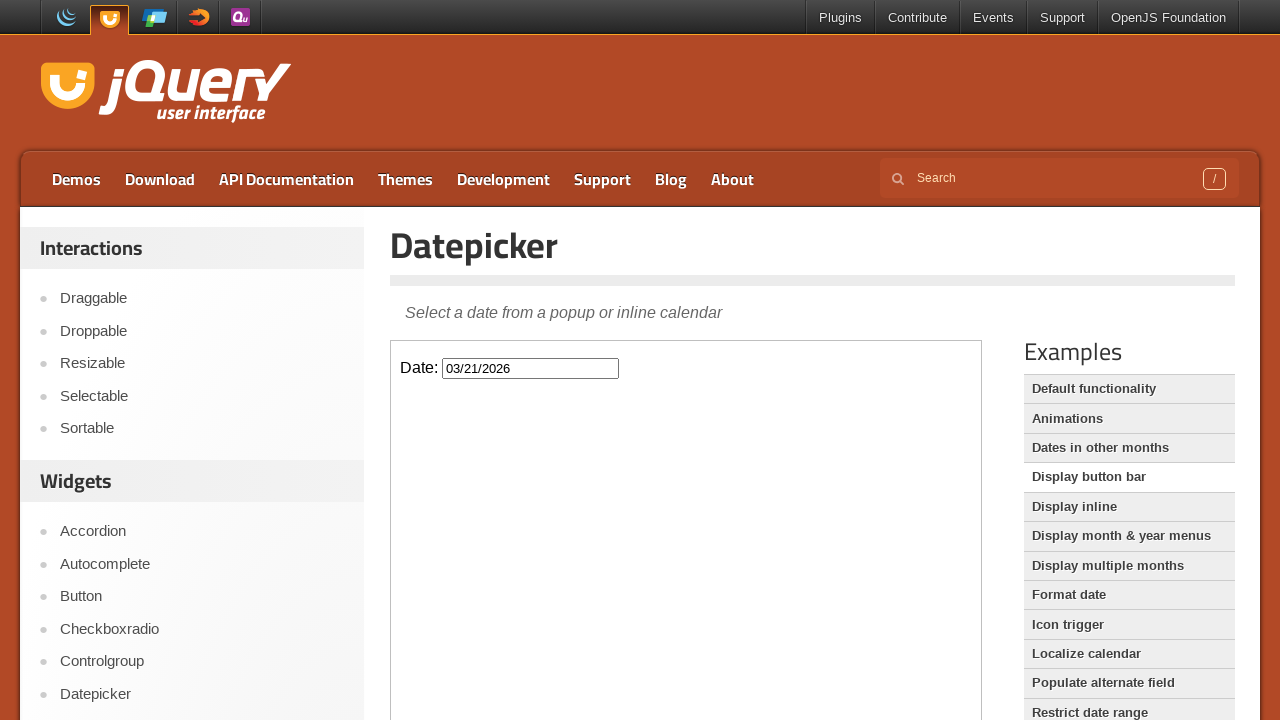